Verifies that the Password label is displayed correctly on the login form

Starting URL: https://opensource-demo.orangehrmlive.com/web/index.php/auth/login

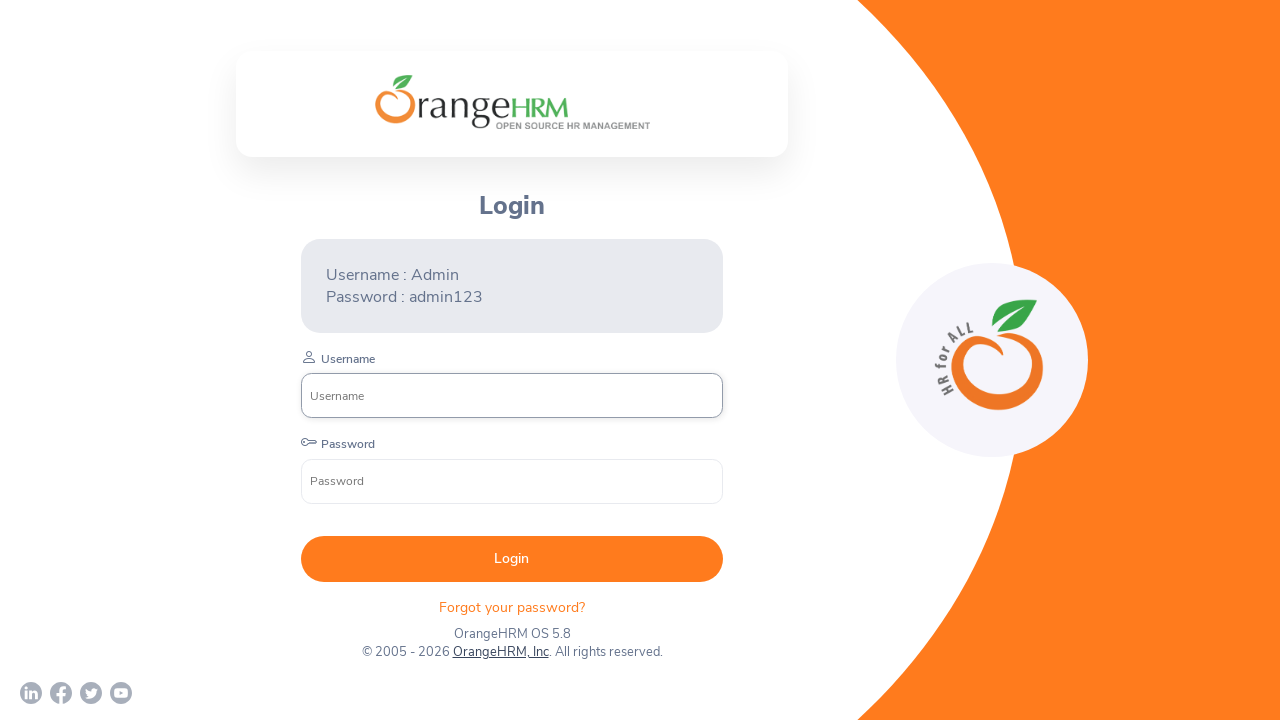

Waited for Password label to be visible
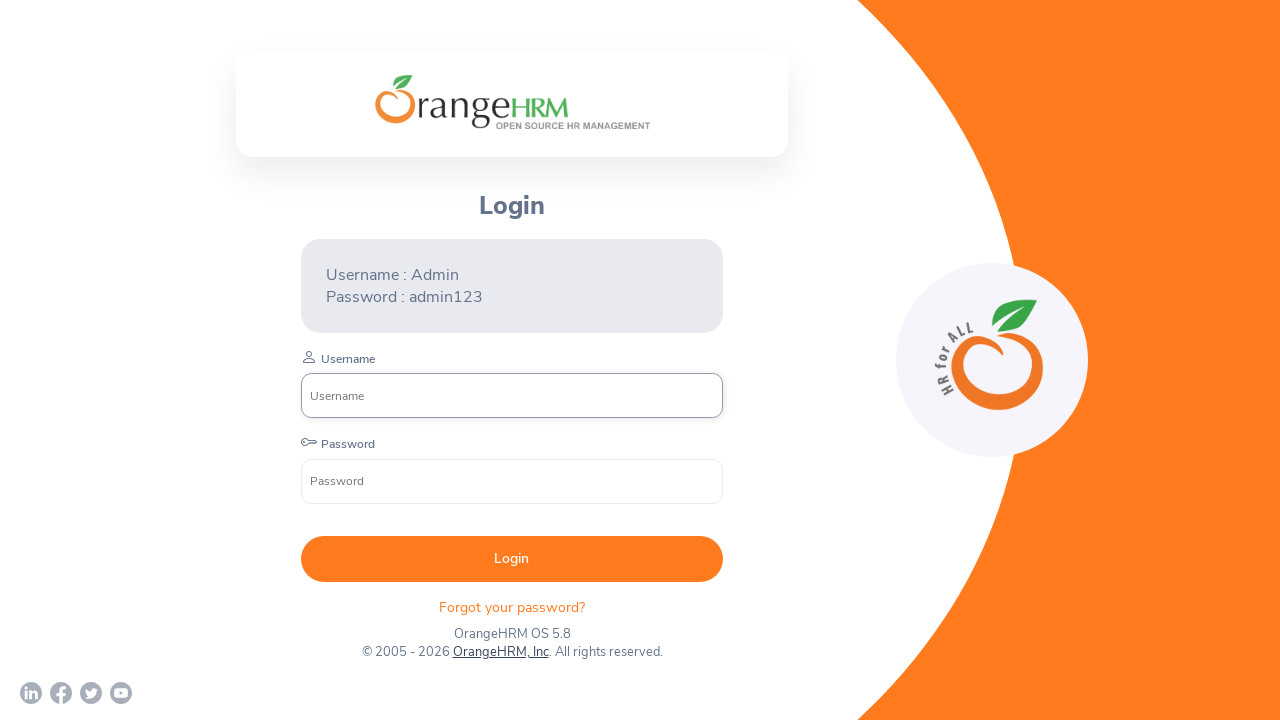

Located Password label element
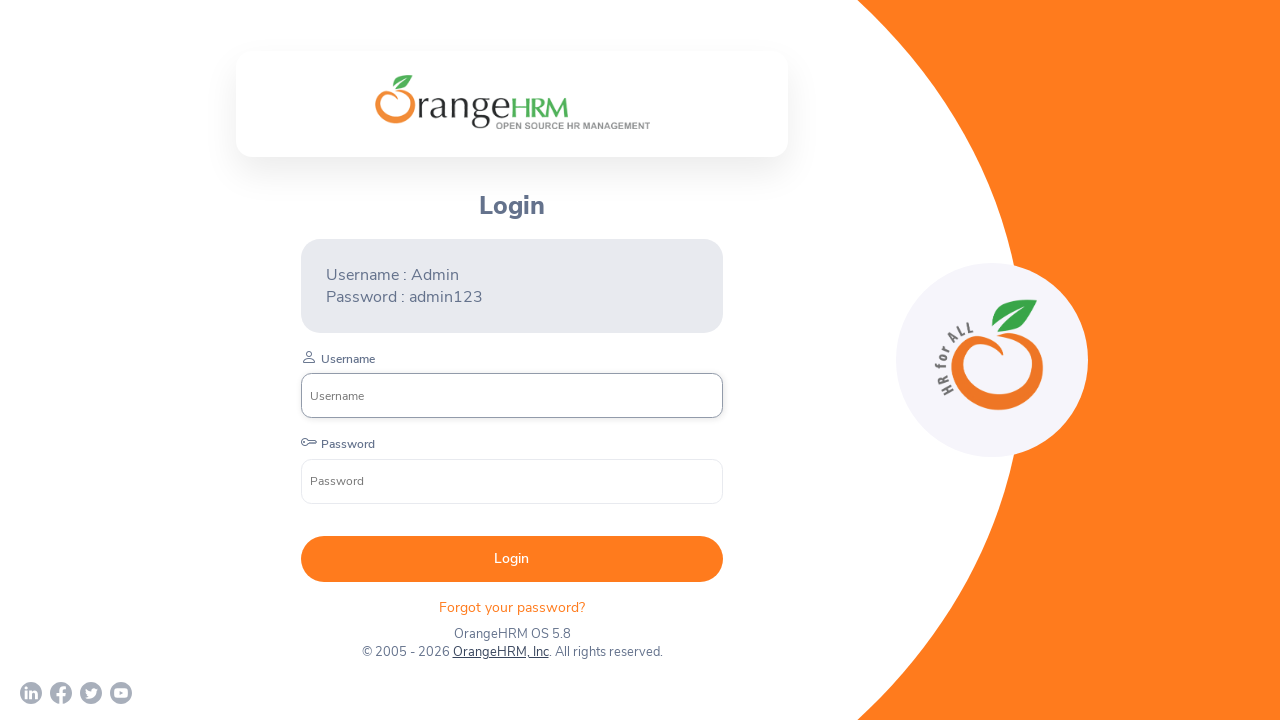

Verified Password label text content matches expected value
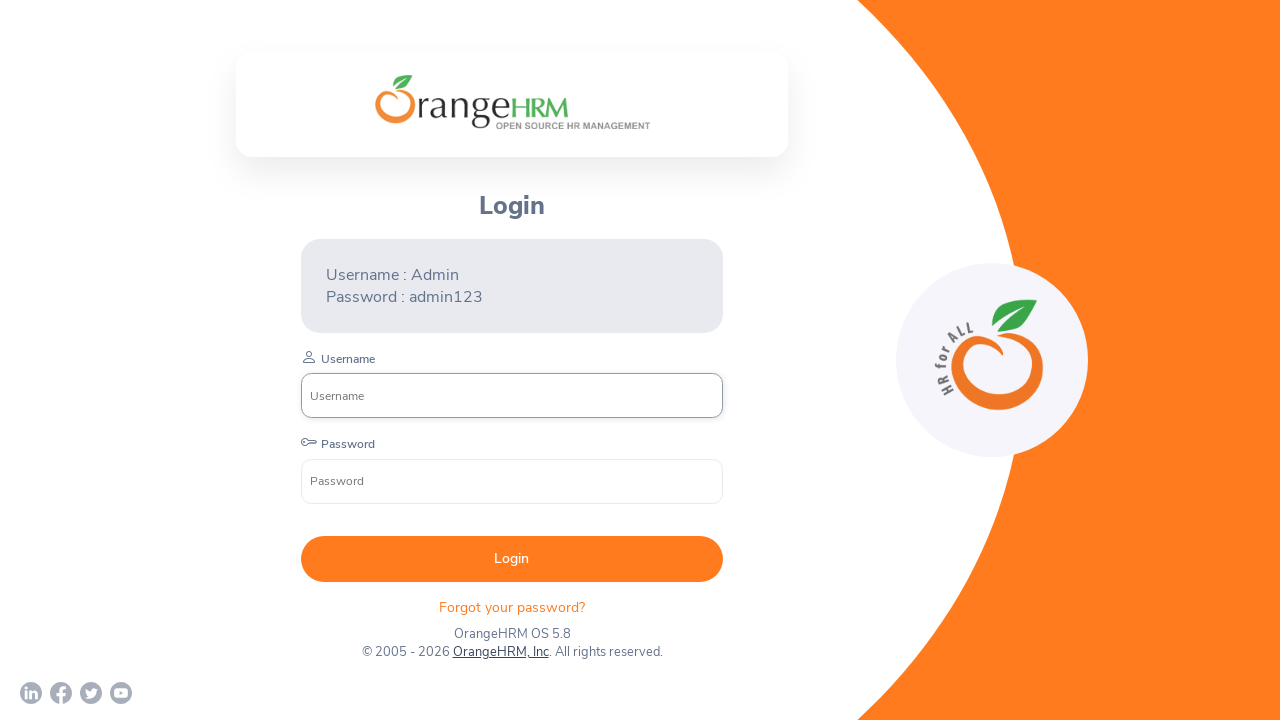

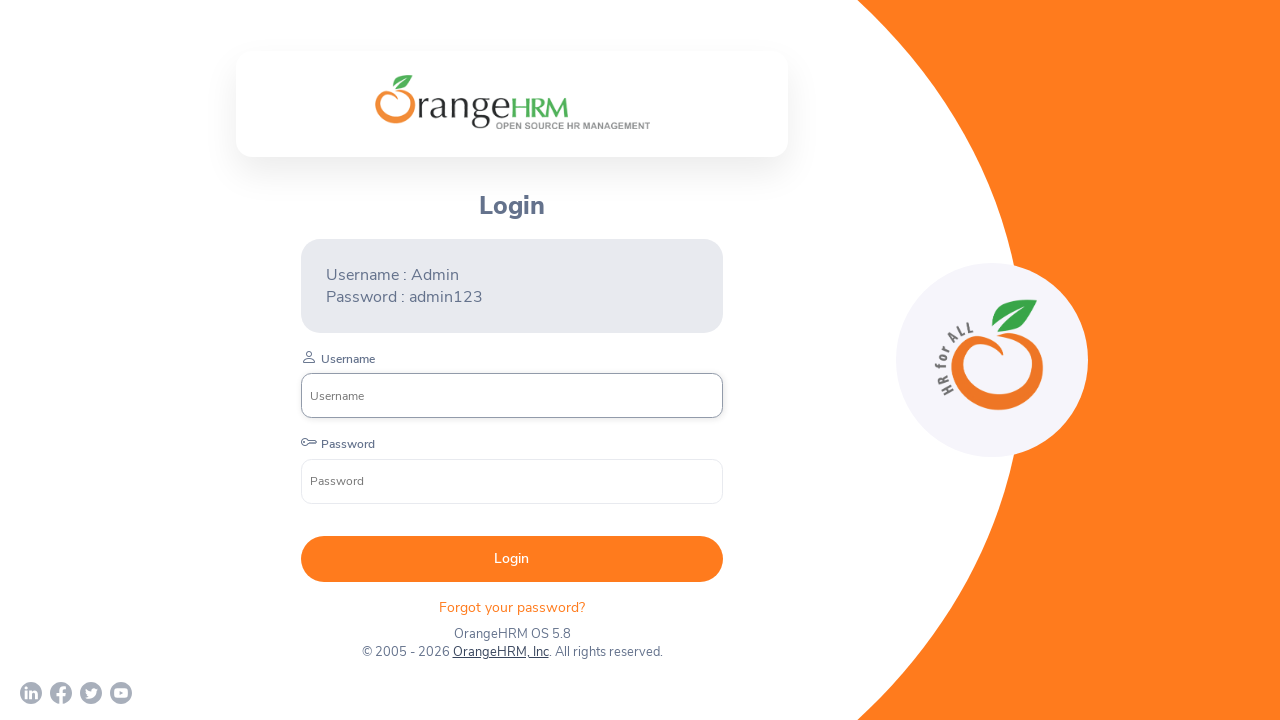